Tests the Python.org search functionality by searching for "pycon" and verifying results are displayed

Starting URL: http://www.python.org

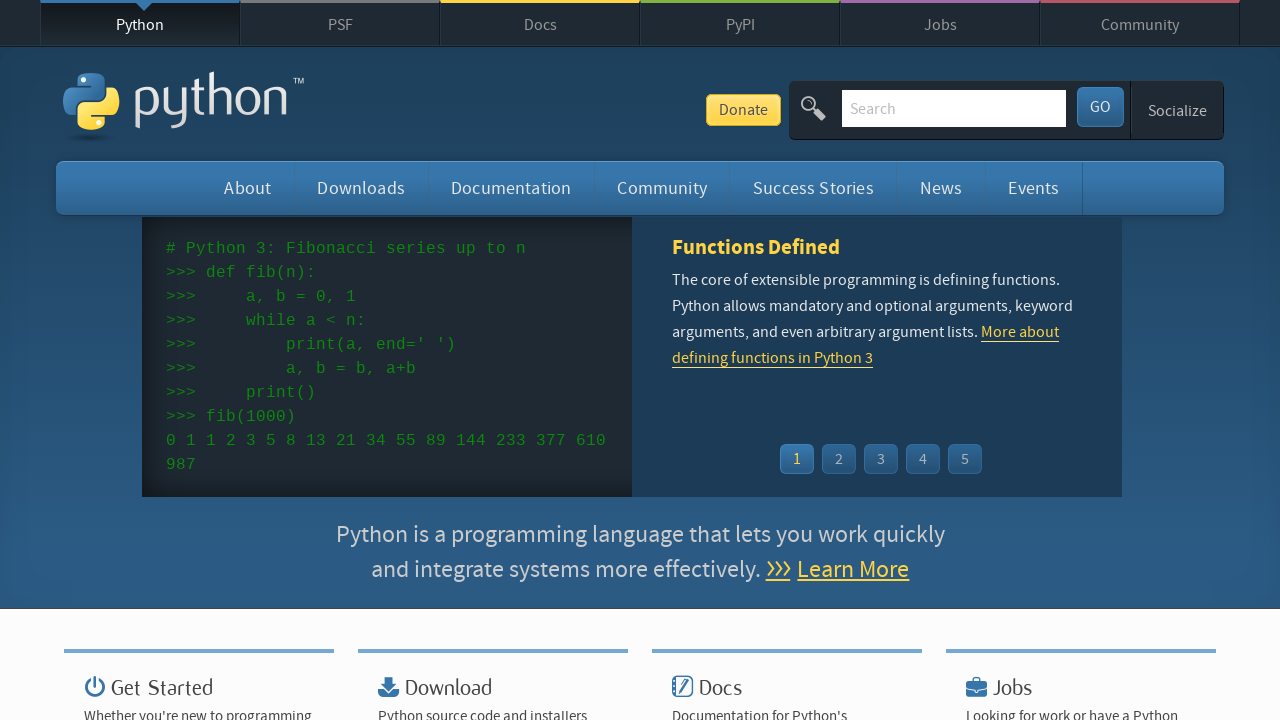

Filled search field with 'pycon' on input[name='q']
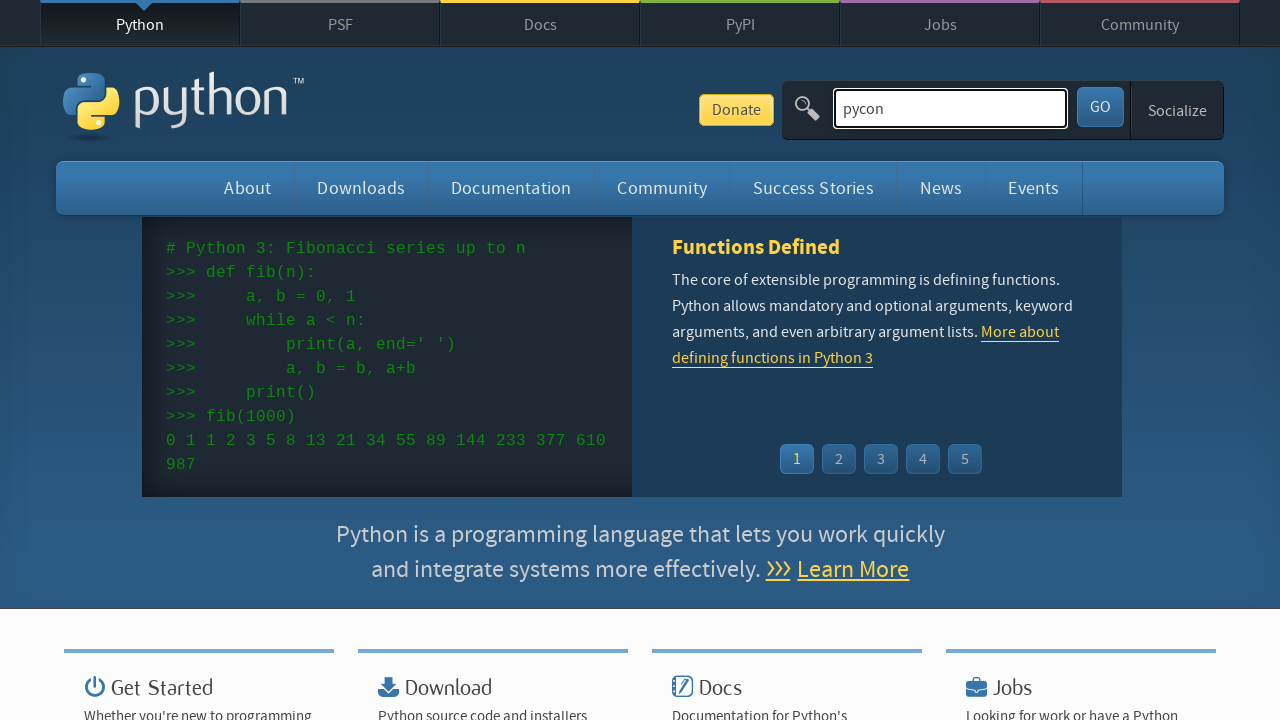

Pressed Enter to submit search on input[name='q']
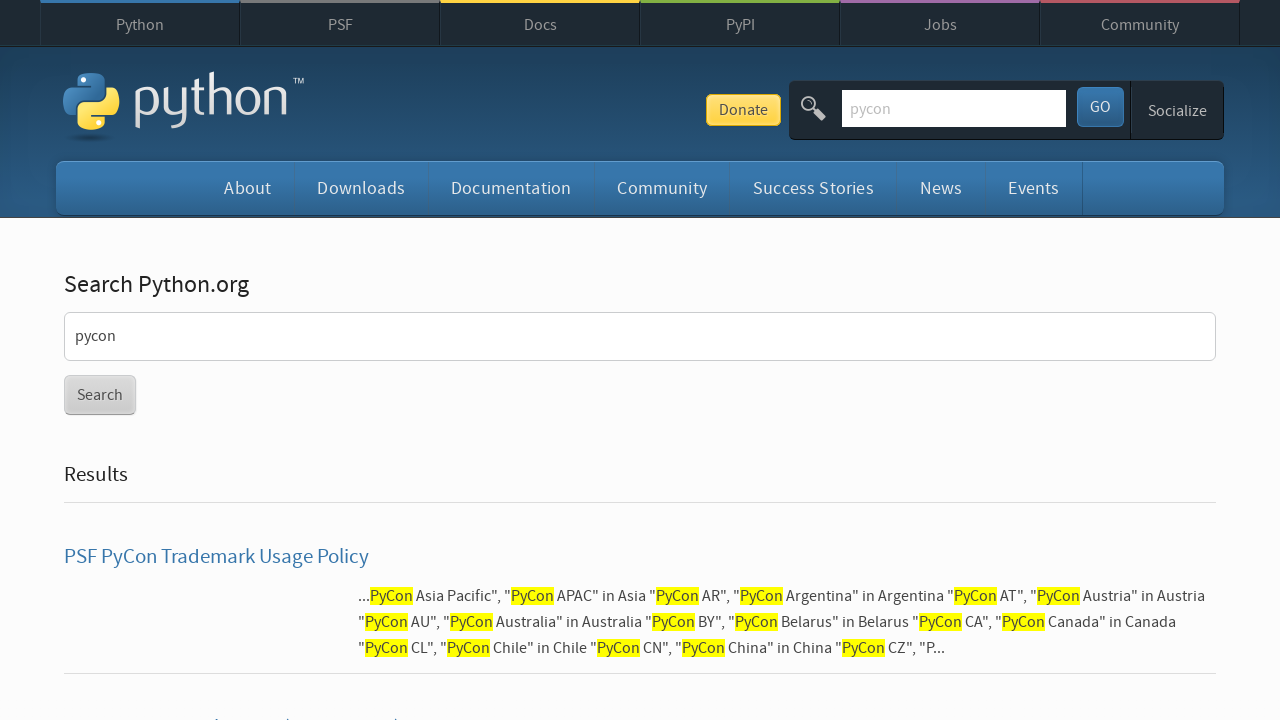

Search results loaded (networkidle)
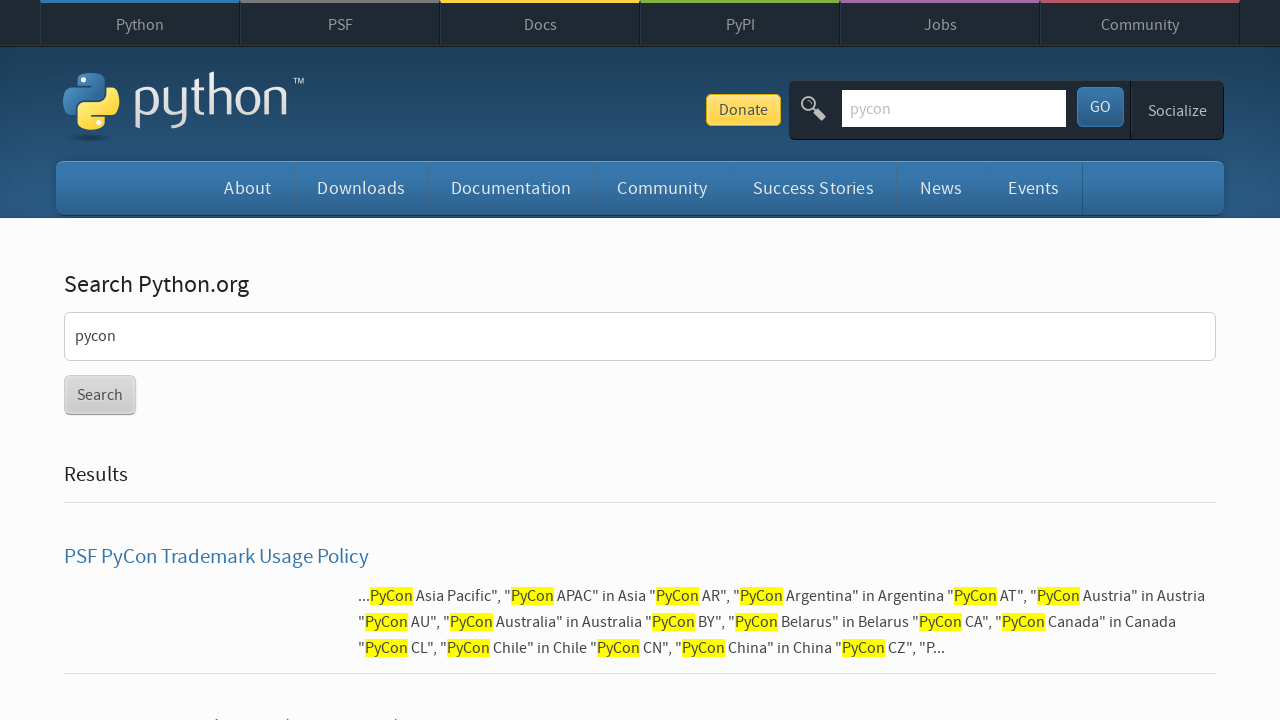

Verified search results are displayed (no 'No results found' message)
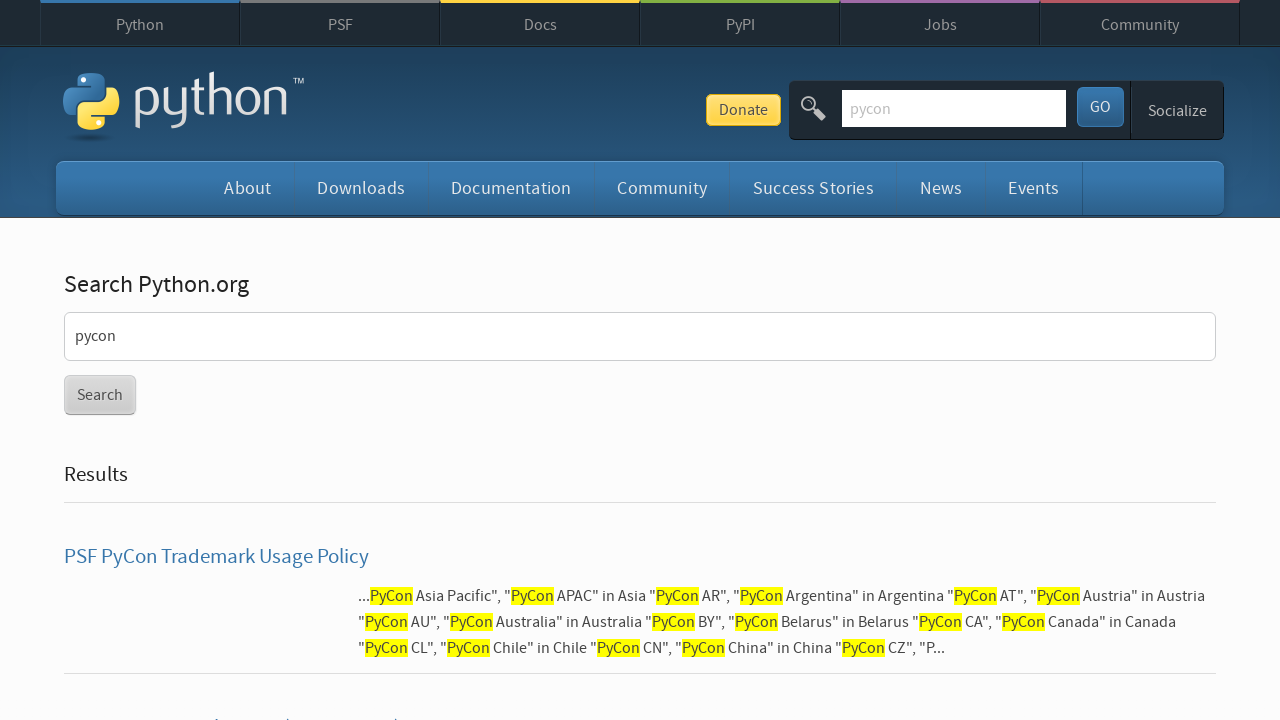

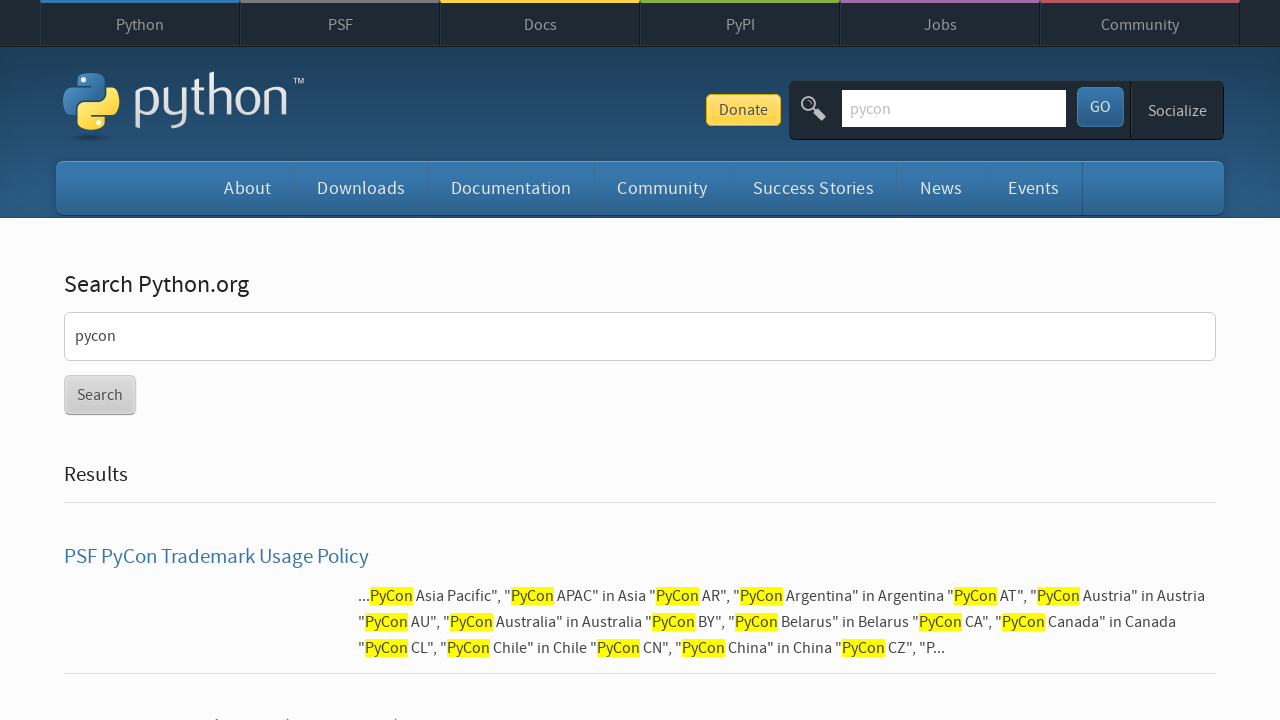